Tests right-click context menu functionality, handles the resulting alert, then navigates to a link and verifies content in a new window

Starting URL: https://the-internet.herokuapp.com/context_menu

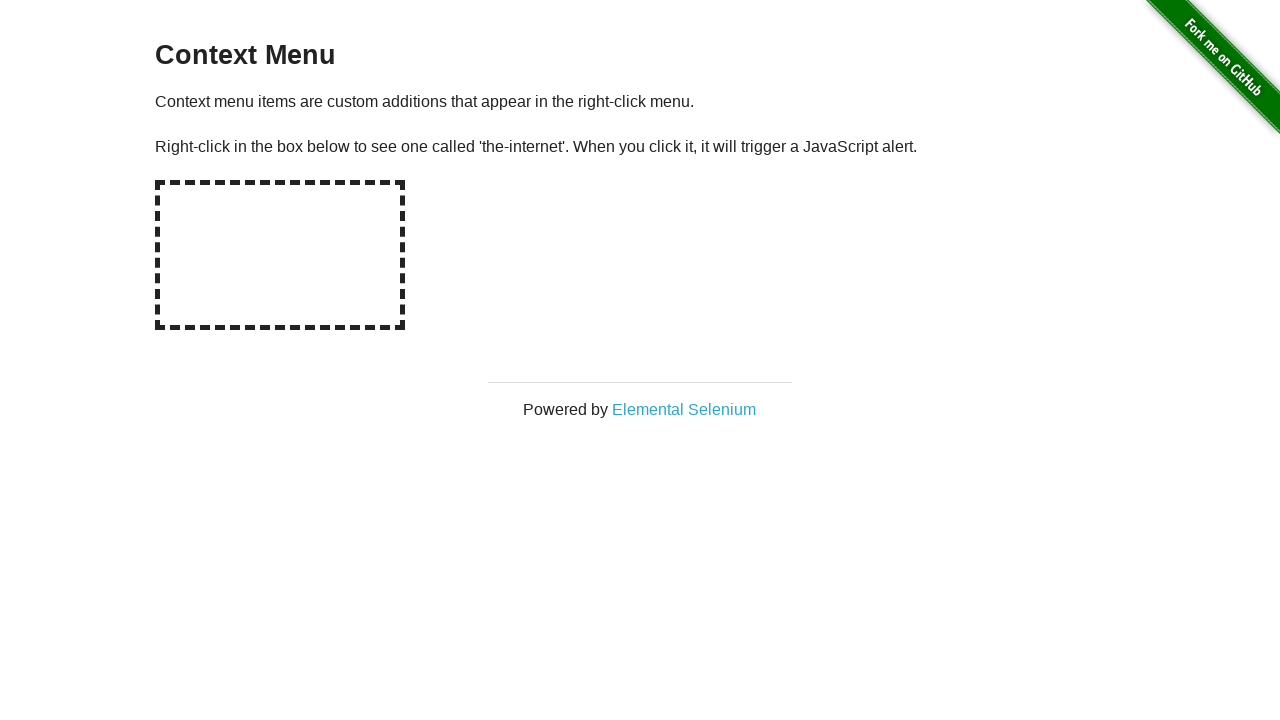

Right-clicked on hot-spot area to trigger context menu at (280, 255) on #hot-spot
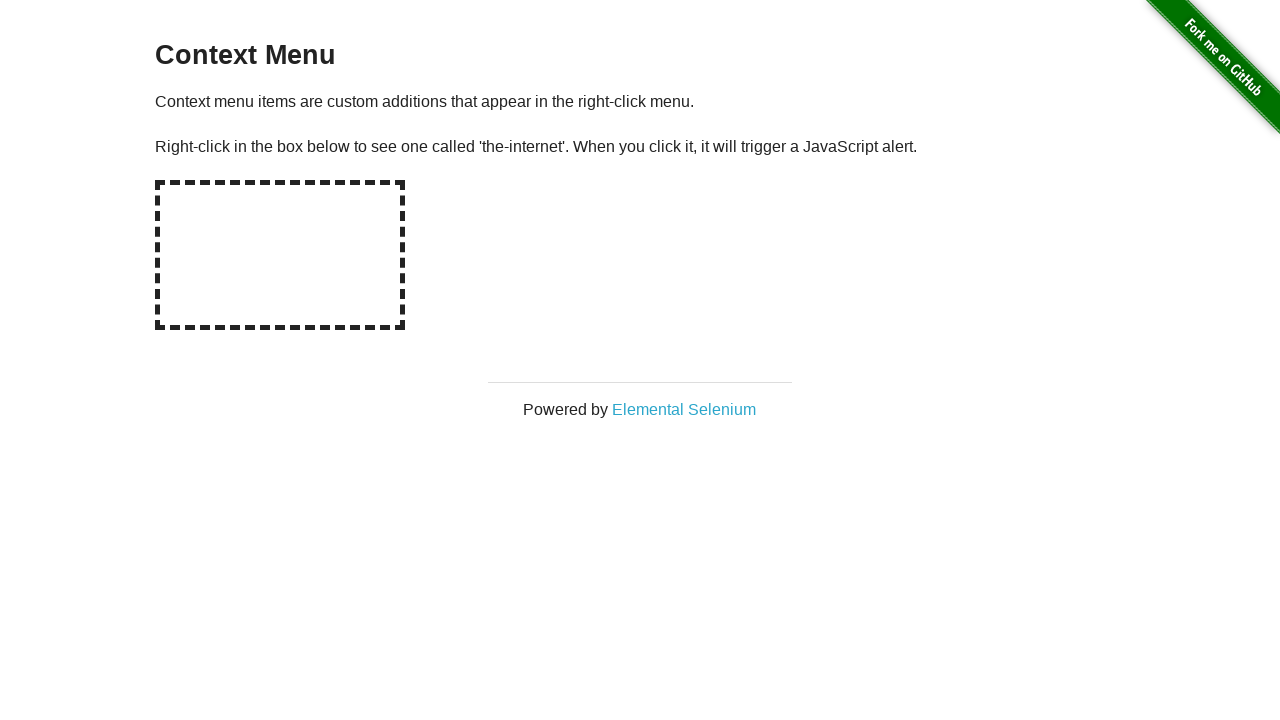

Set up alert handler to automatically accept dialogs
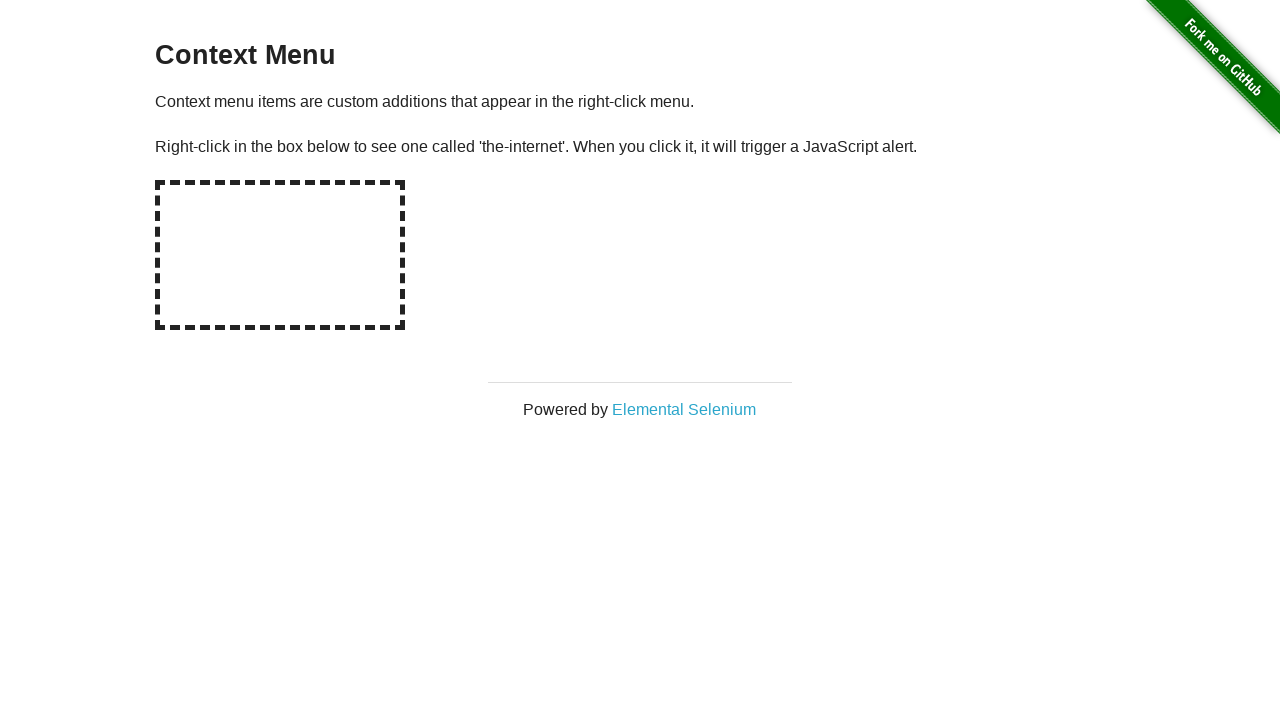

Clicked on 'Elemental Selenium' link, which opened in a new window at (684, 409) on text=Elemental Selenium
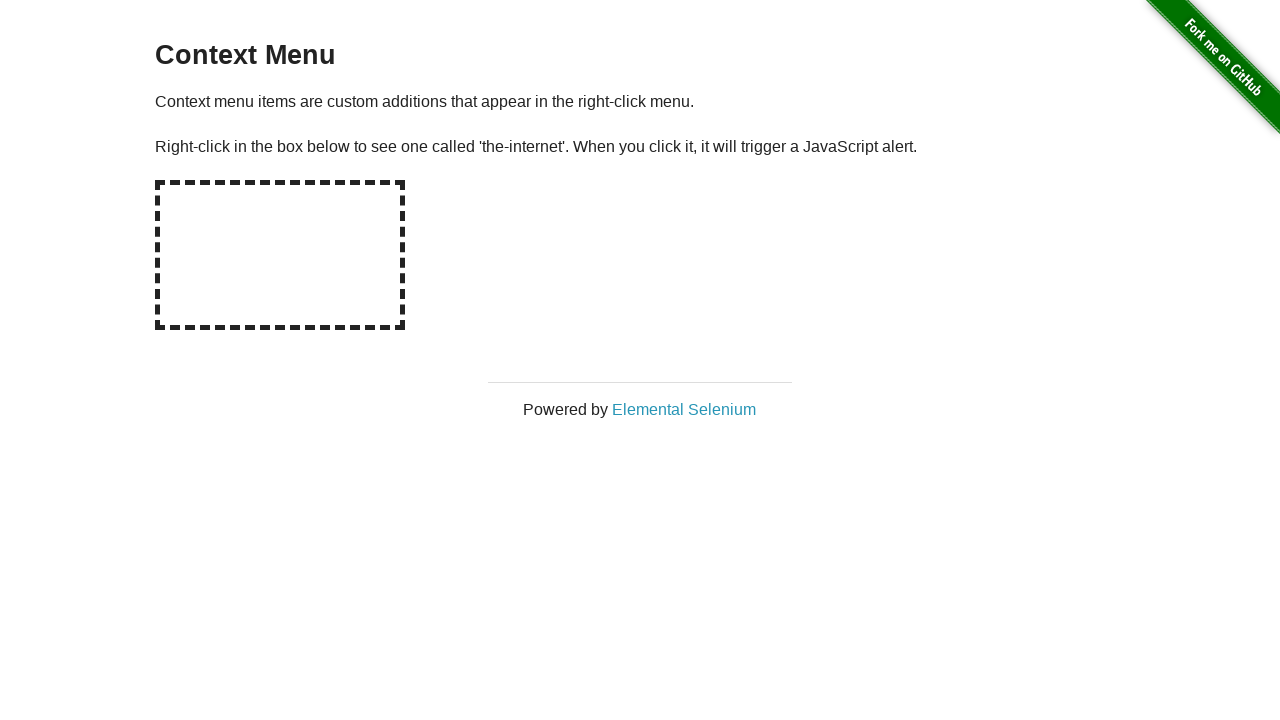

Switched to the newly opened page
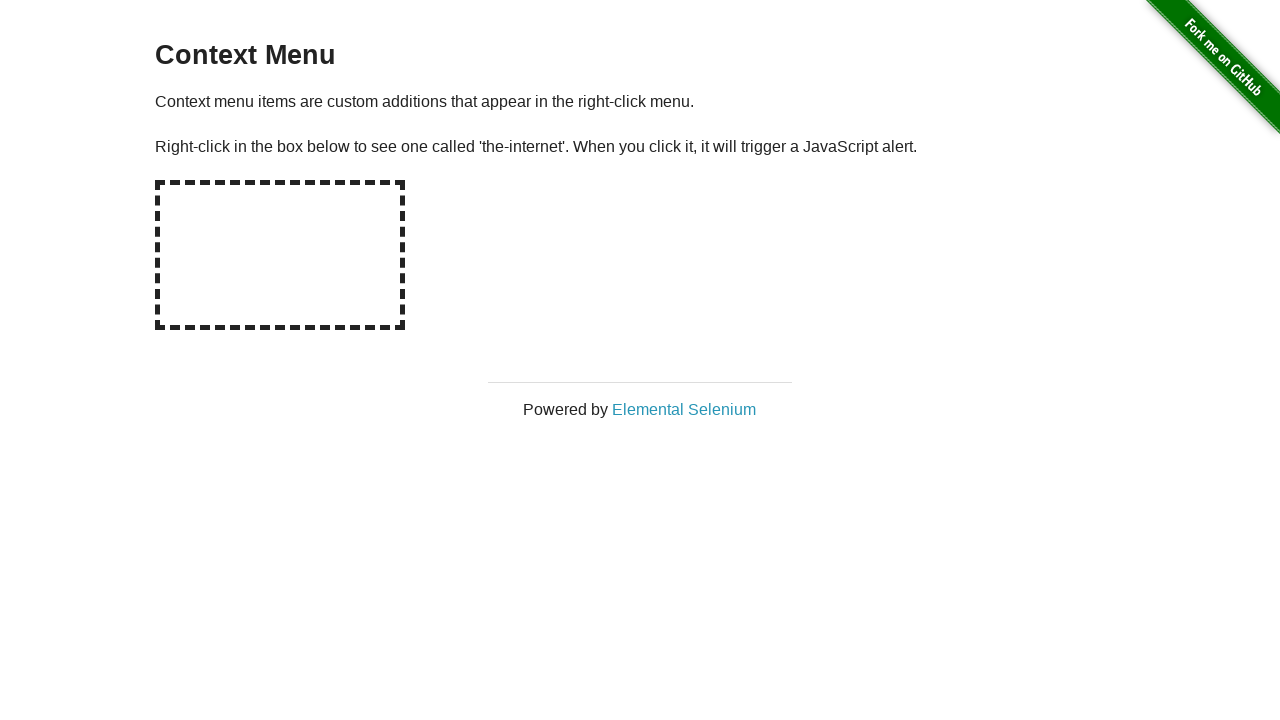

Retrieved h1 heading text: 'Elemental Selenium'
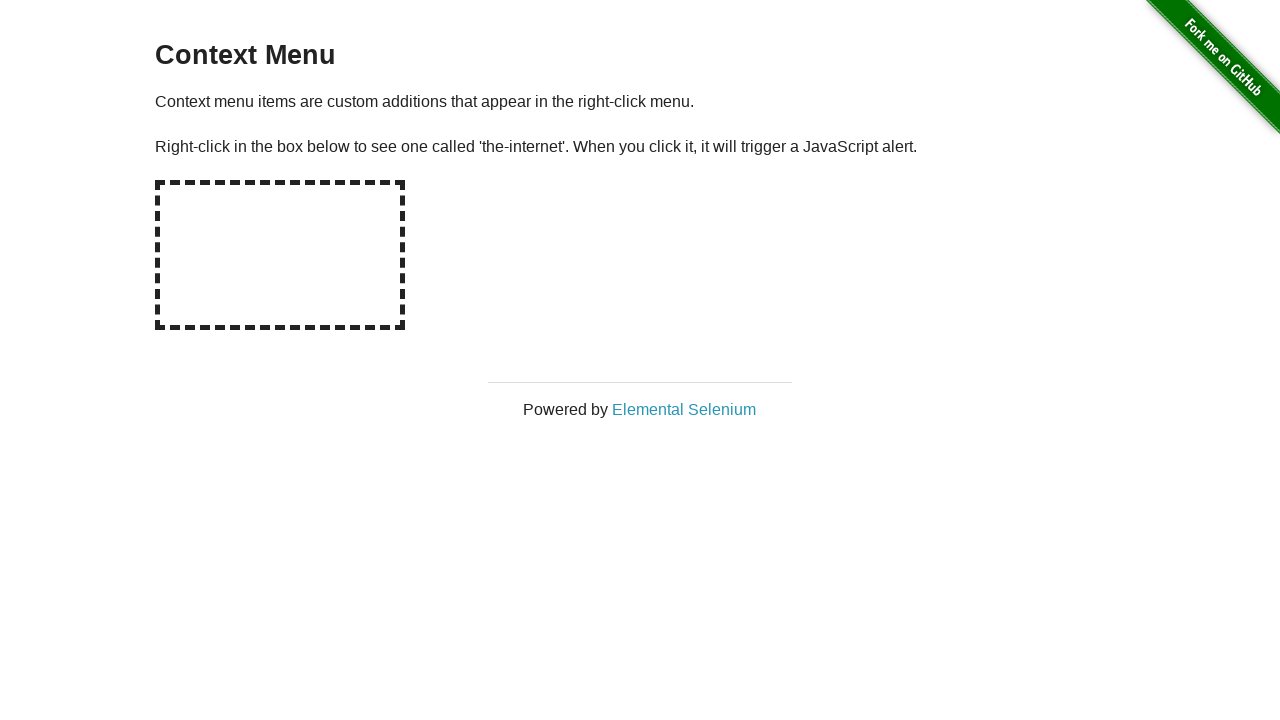

Verified that h1 heading contains 'Elemental Selenium'
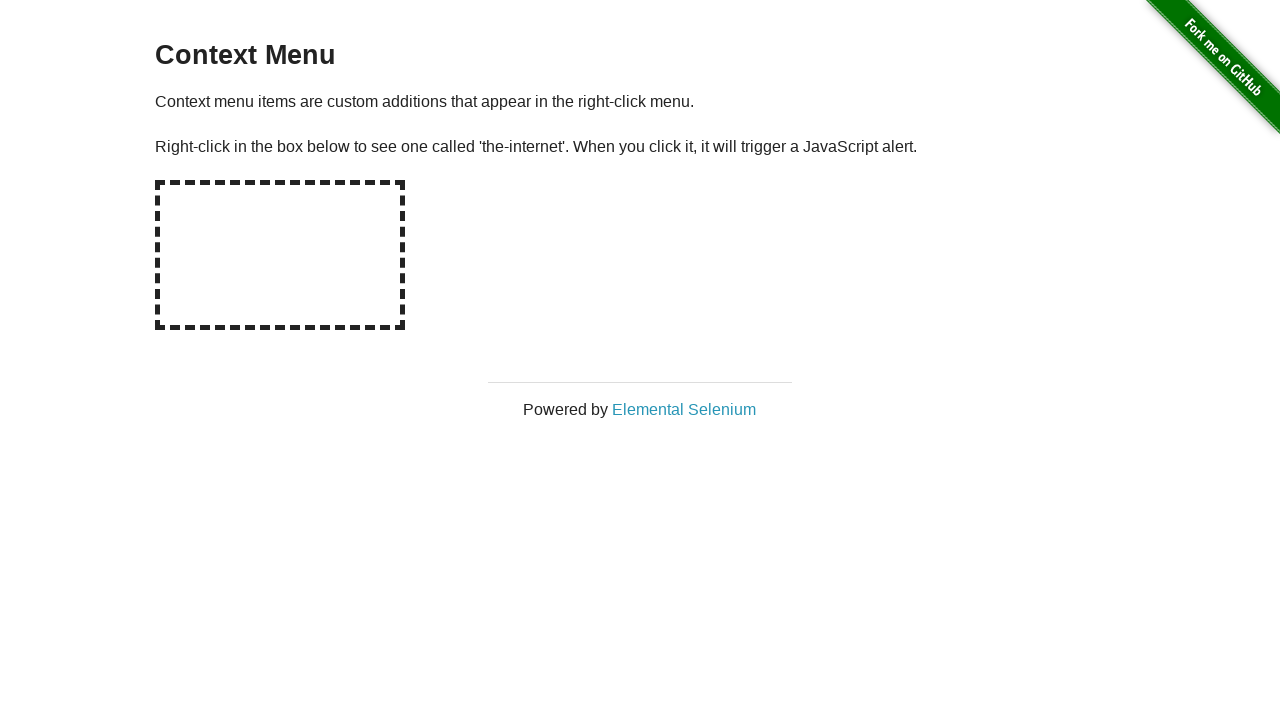

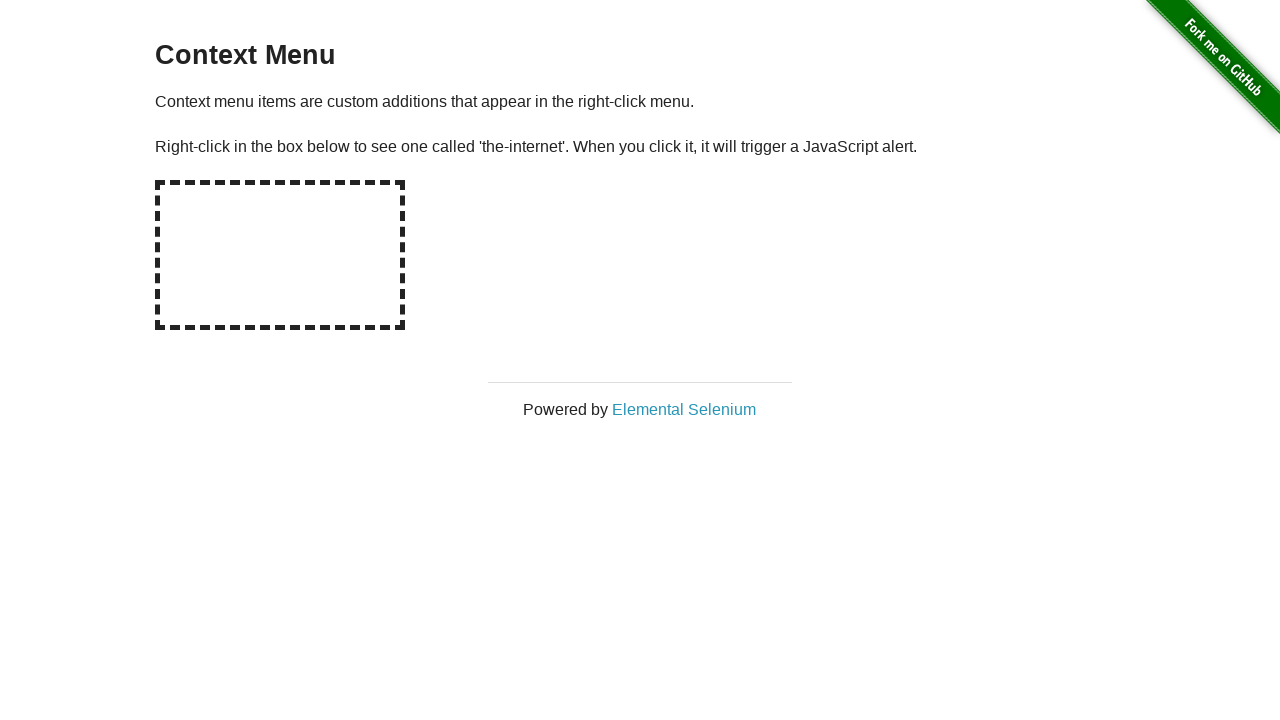